Tests that clicking the "Make Appointment" button redirects to the login page using Edge browser

Starting URL: https://katalon-demo-cura.herokuapp.com/

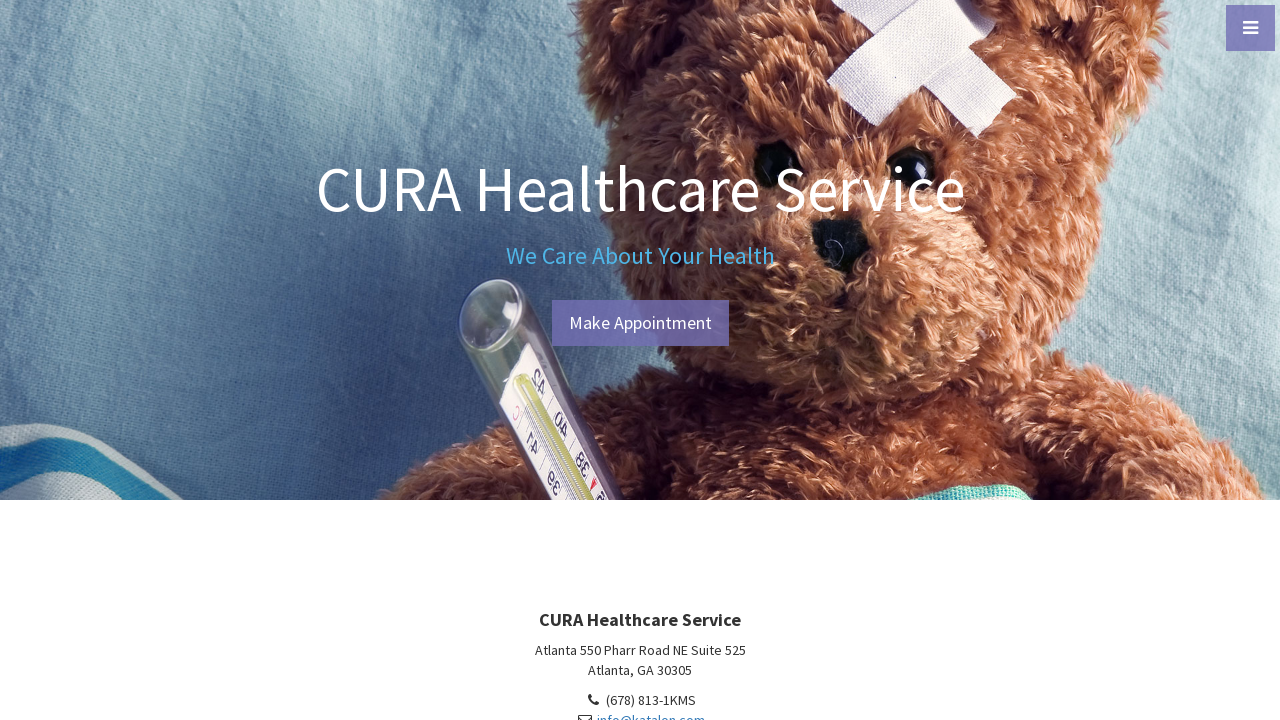

Clicked 'Make Appointment' button at (640, 323) on a#btn-make-appointment
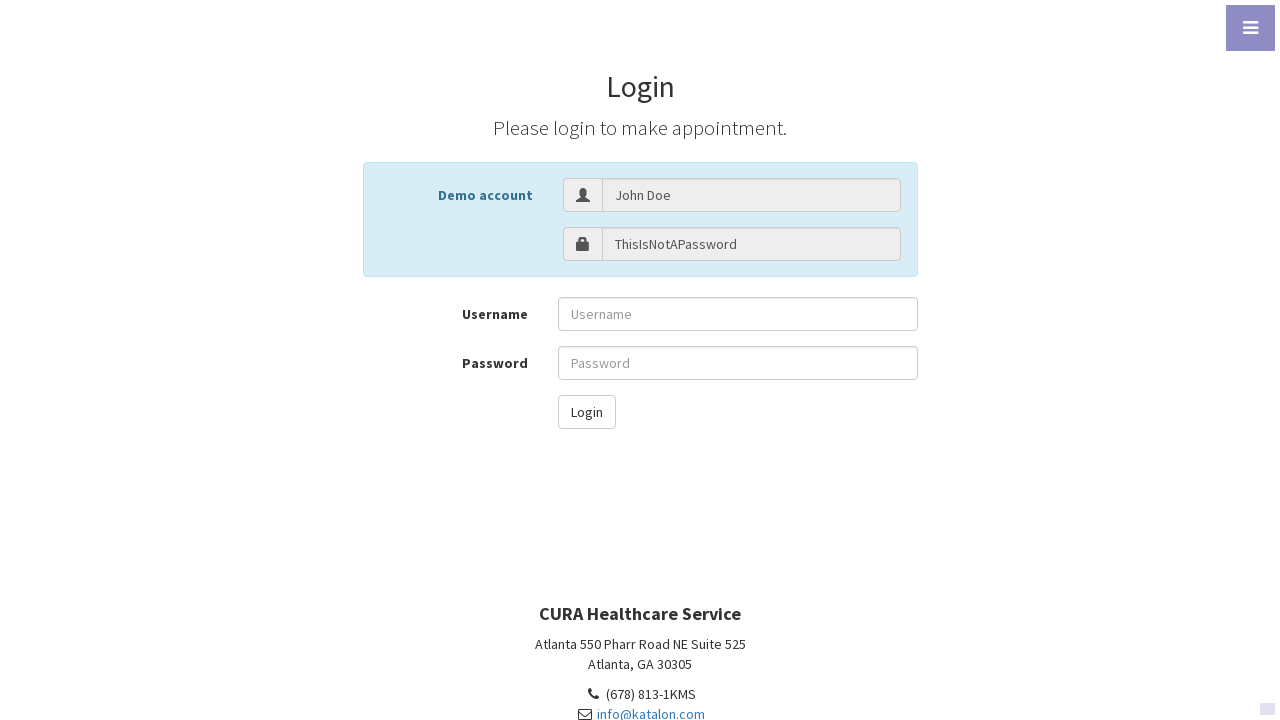

Successfully redirected to login page
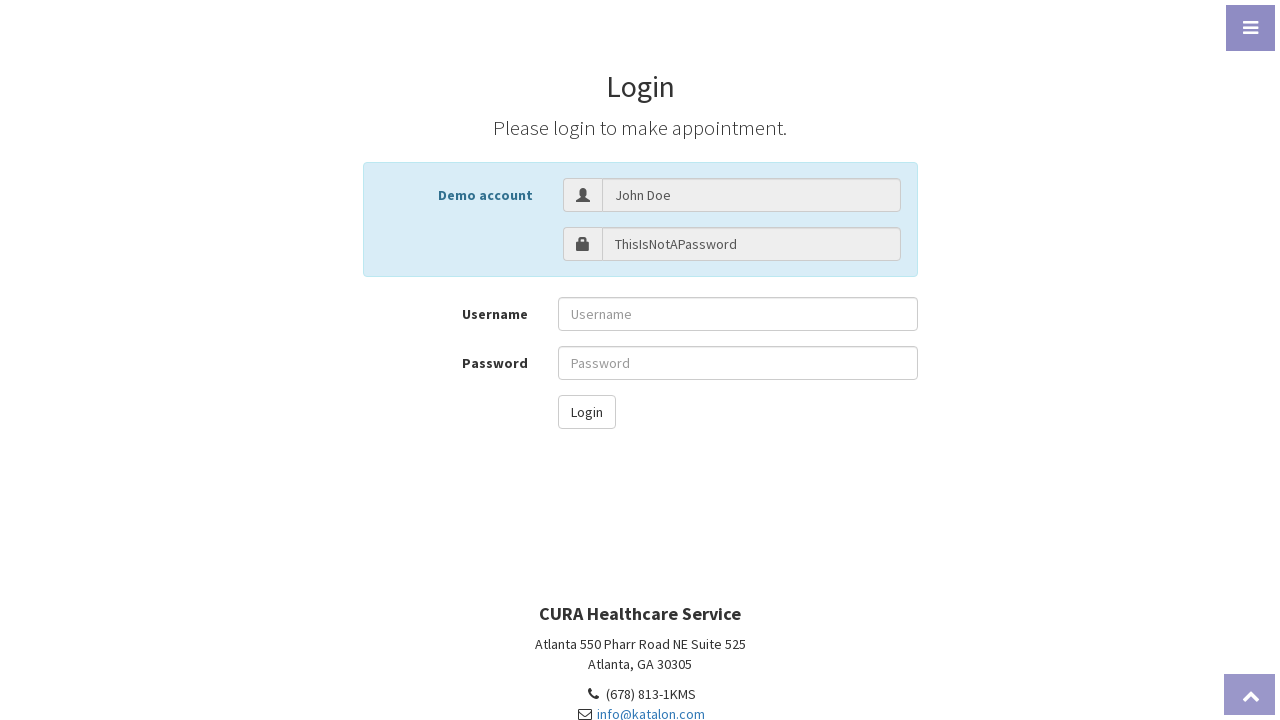

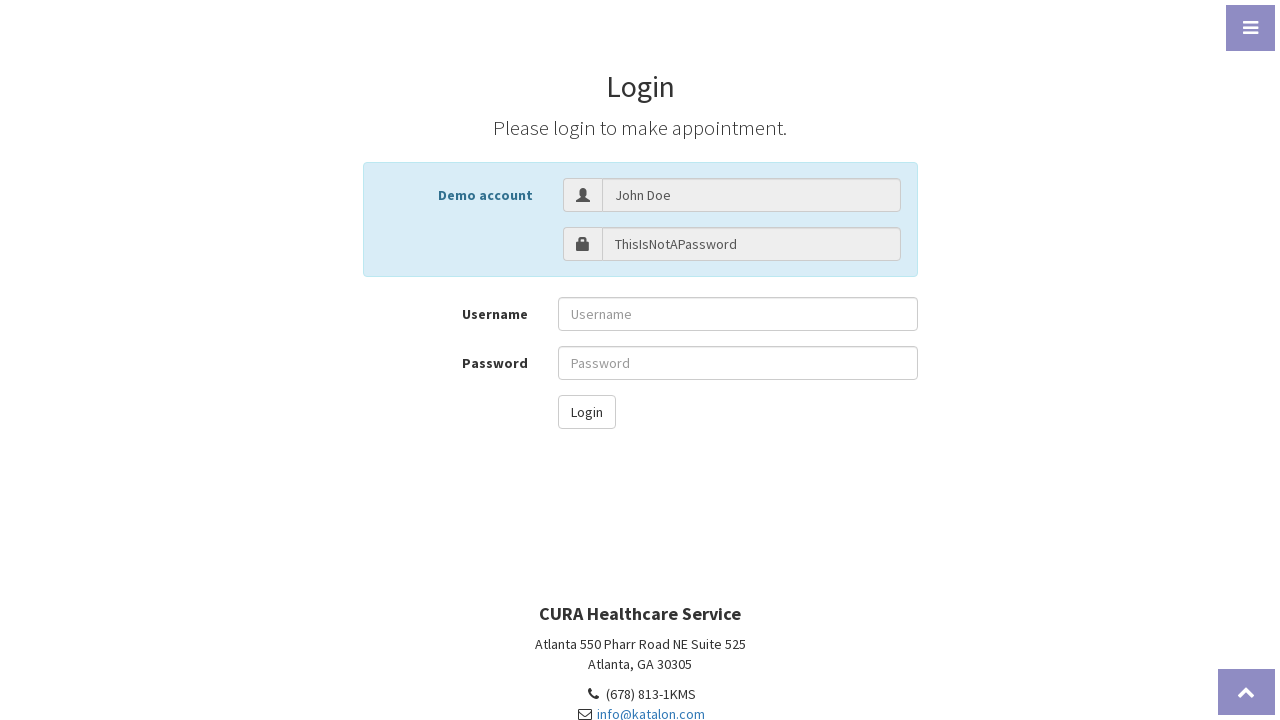